Navigates to a game page and waits for it to load completely

Starting URL: https://bsy-cdn-zhgame.yunyungquan.com/pengpengqiu/index.html?openid=opua_jrbKwEGa4xESBuQMqUnOhUw&activeid=232&_t=12

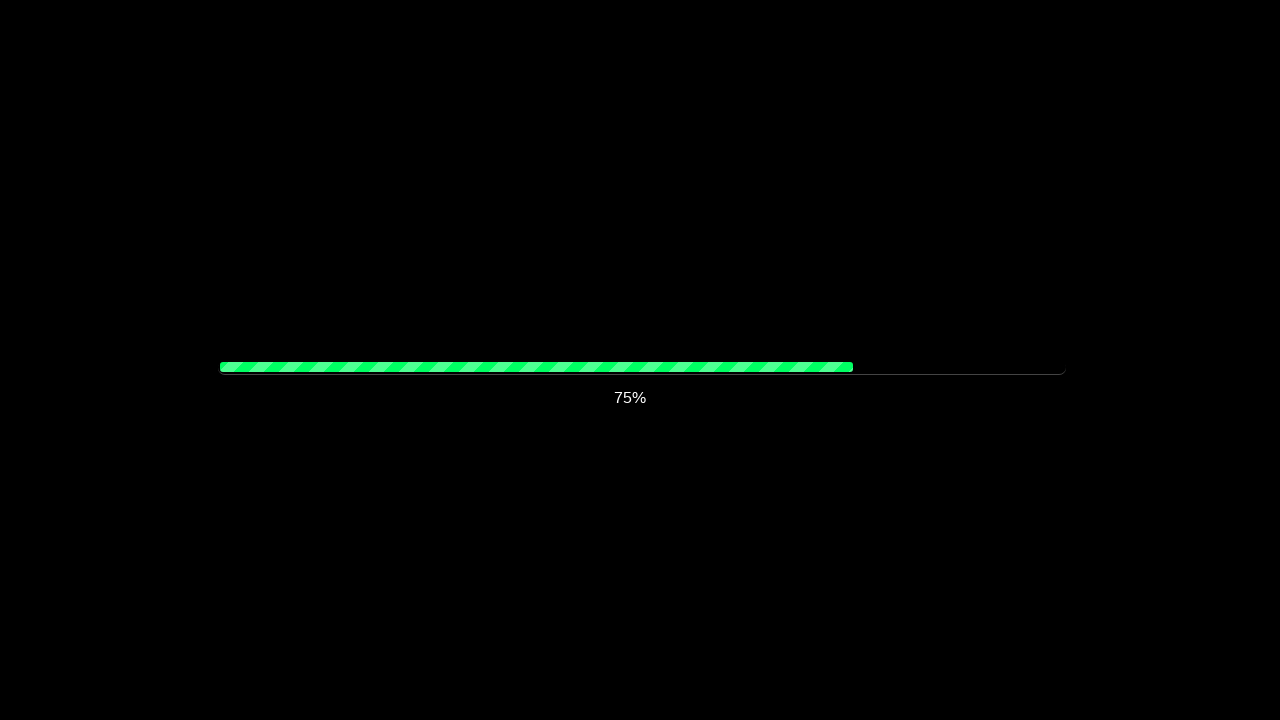

Waited for page to reach networkidle load state
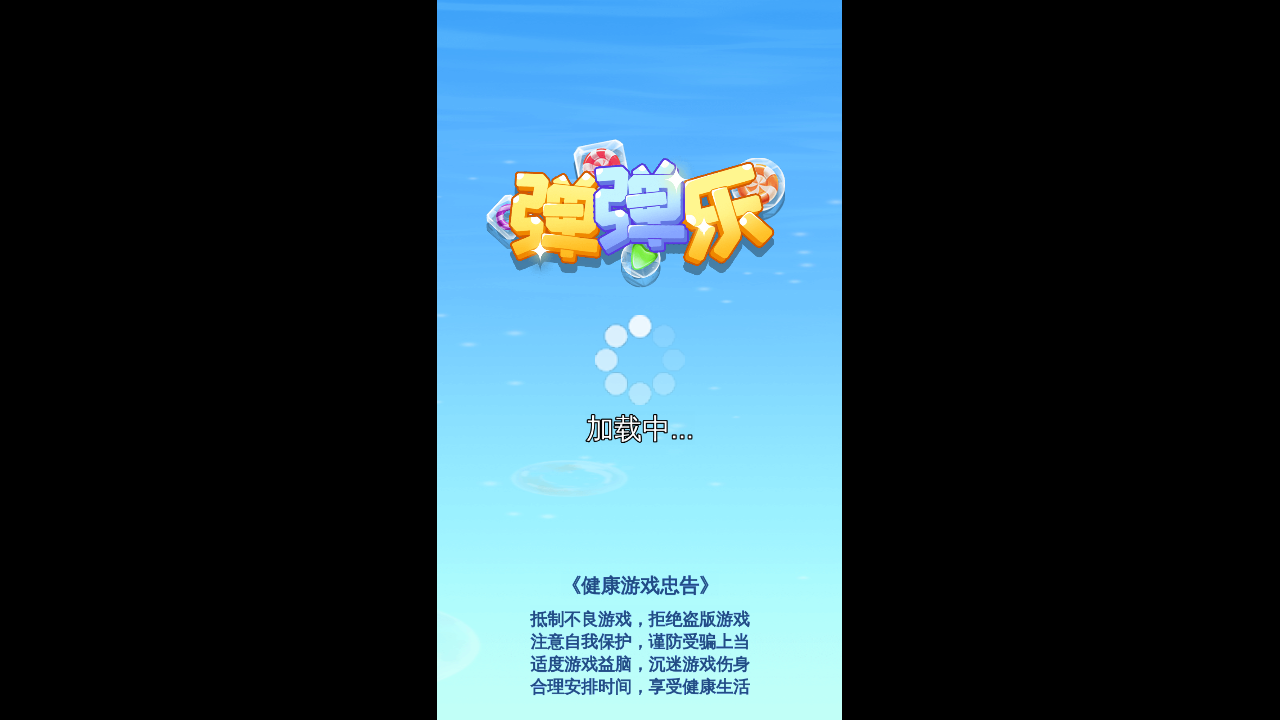

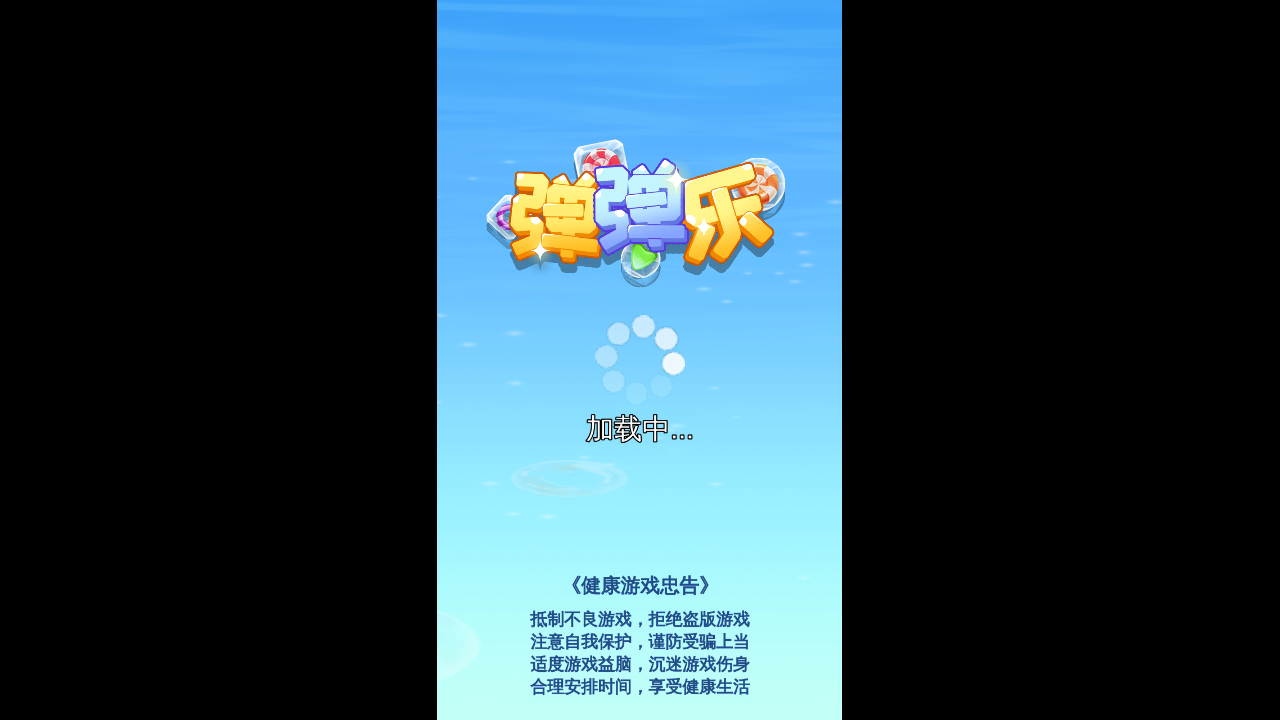